Tests window handling functionality by clicking a link that opens a new window and switching between parent and child windows

Starting URL: https://the-internet.herokuapp.com/windows

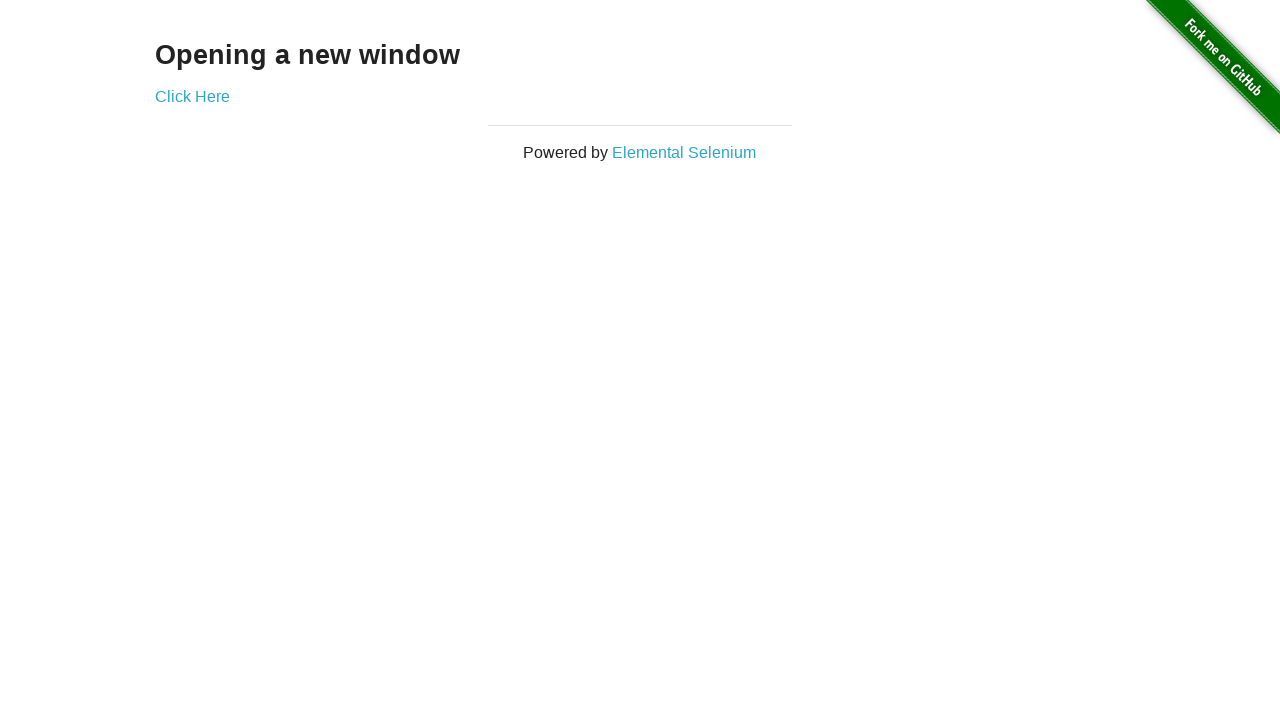

Clicked 'Click Here' link to open new window at (192, 96) on text=Click Here
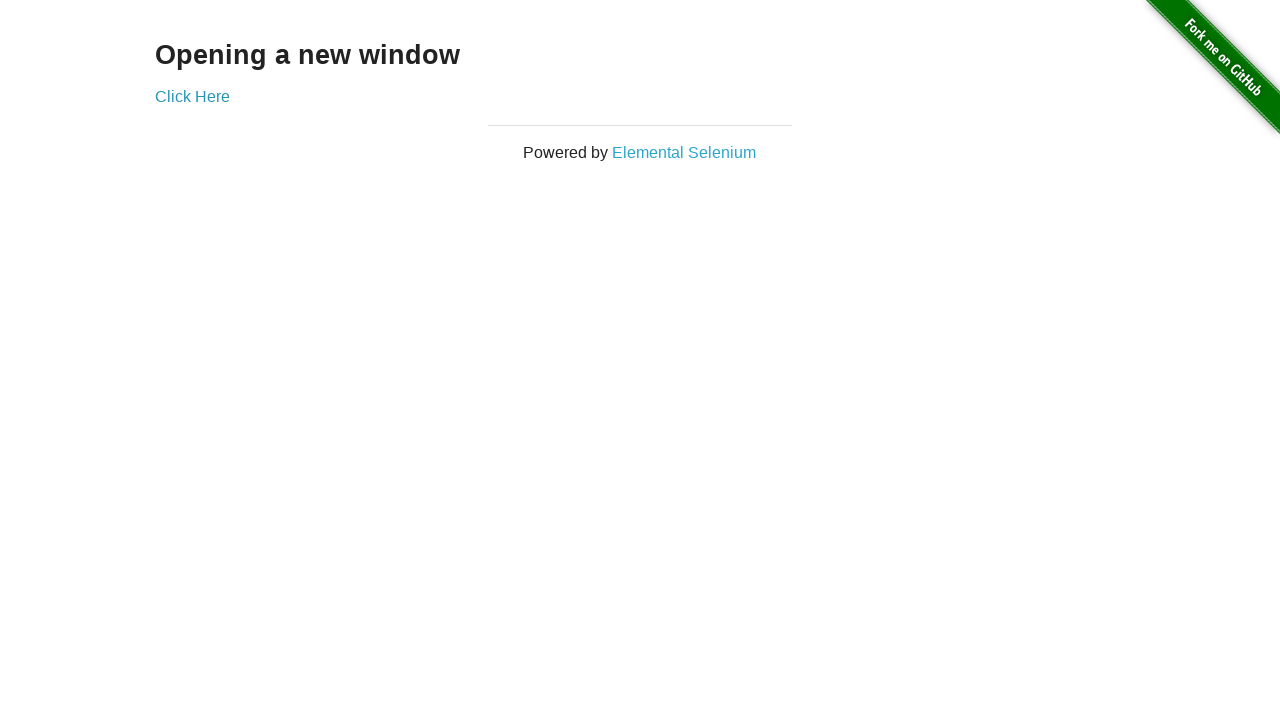

New window opened and captured
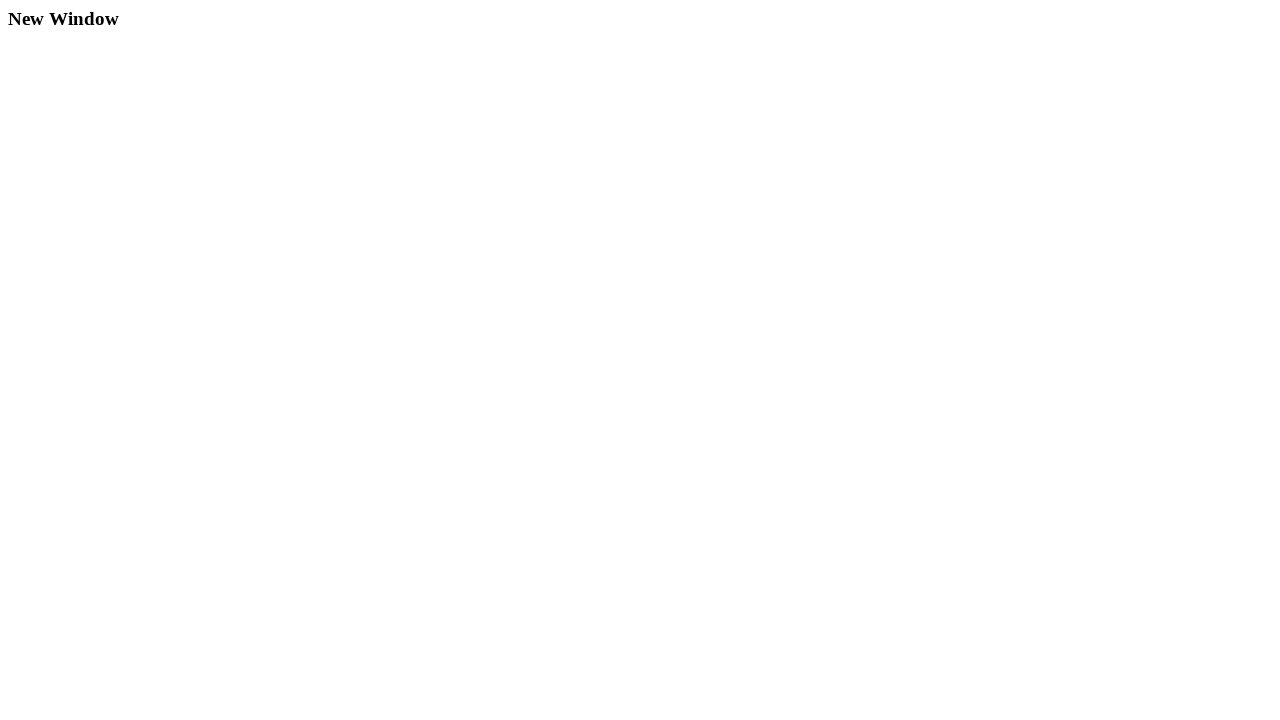

New page finished loading
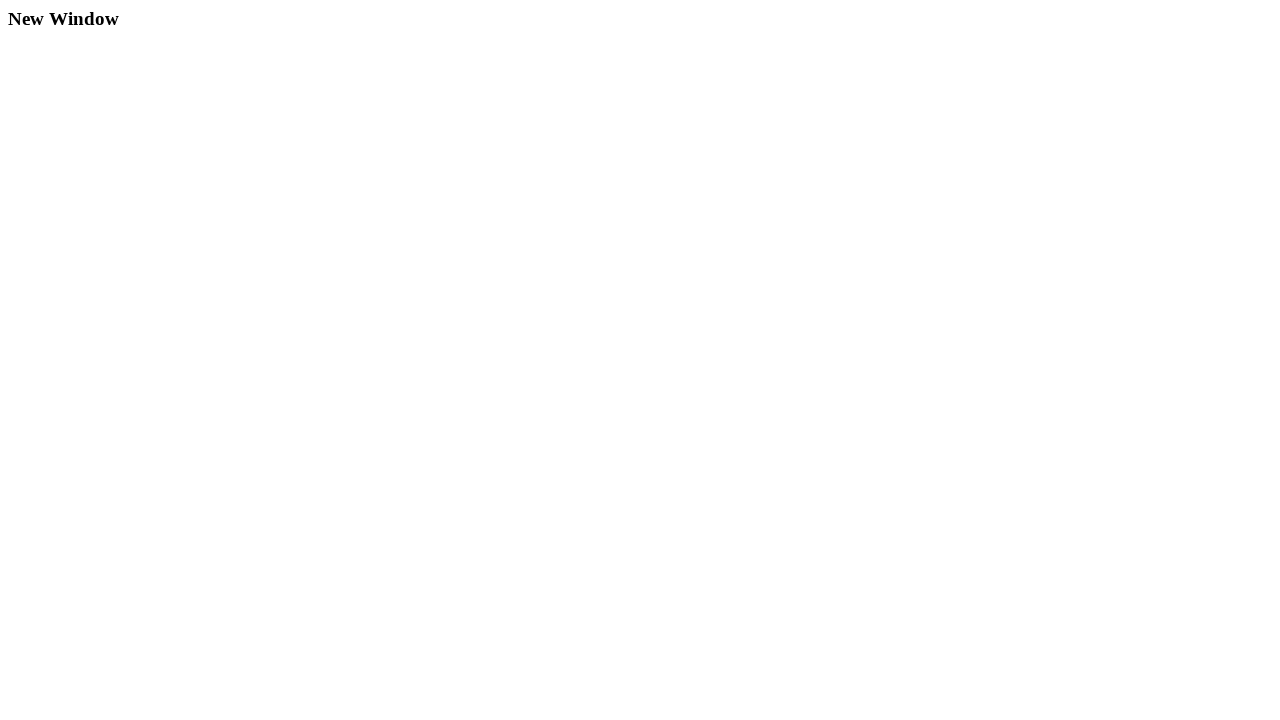

Retrieved new window title: New Window
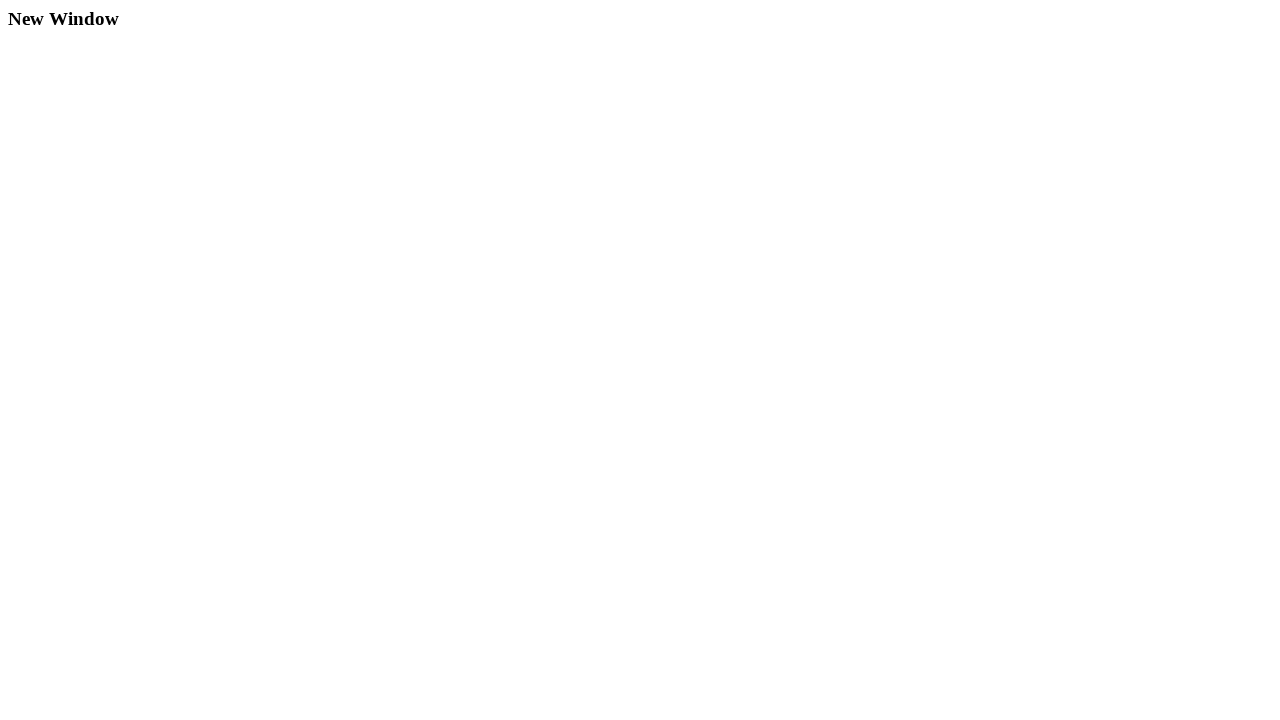

Retrieved original window title: The Internet
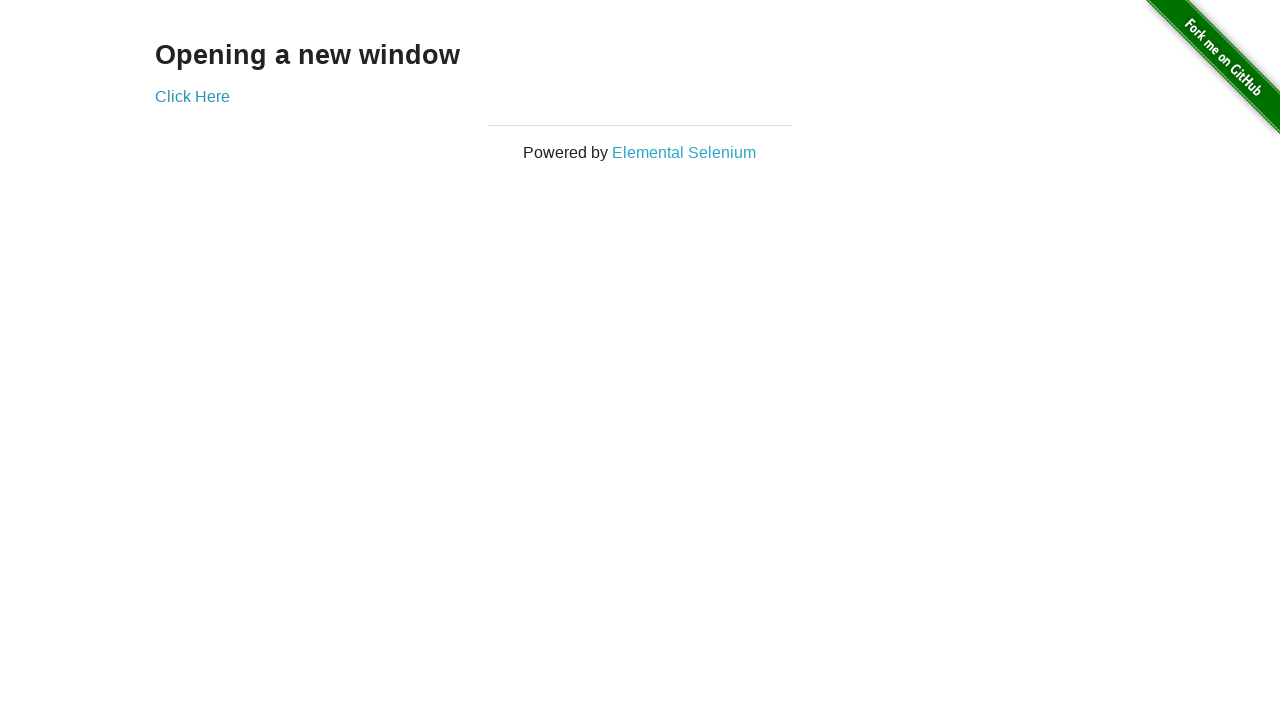

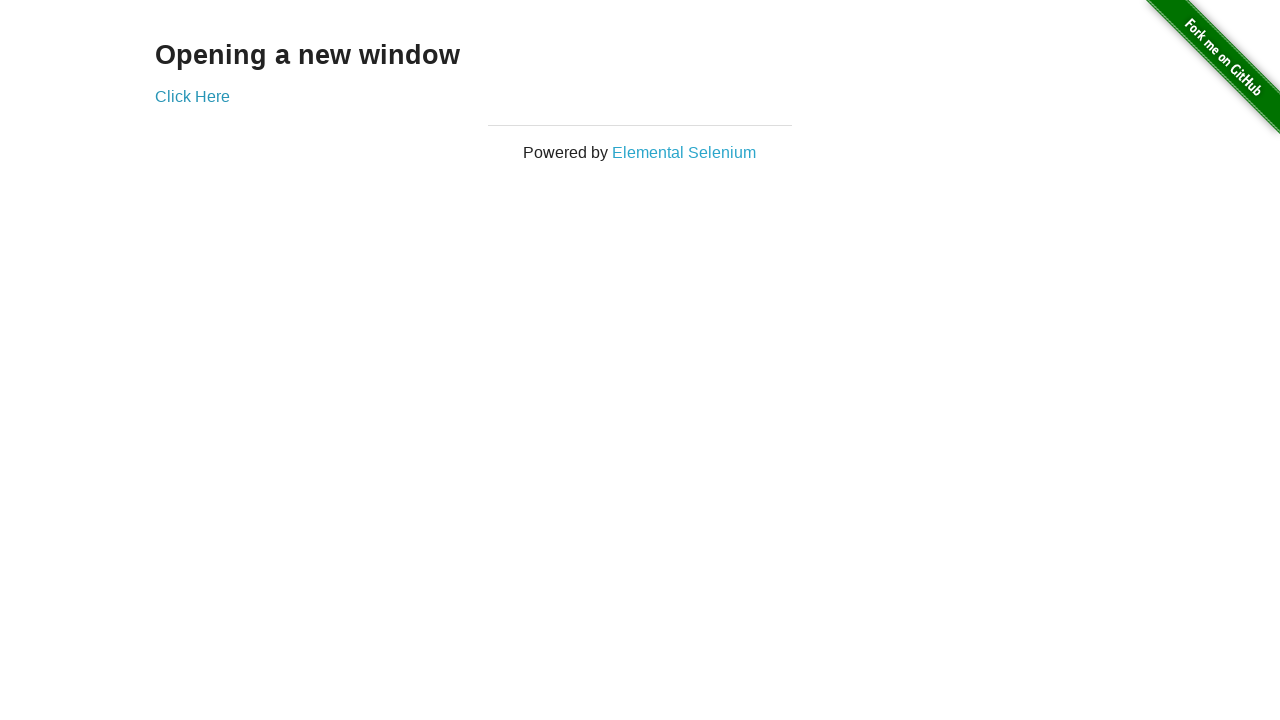